Tests radio button selection functionality by clicking on different radio button options and verifying they can be selected

Starting URL: https://demoqa.com/radio-button

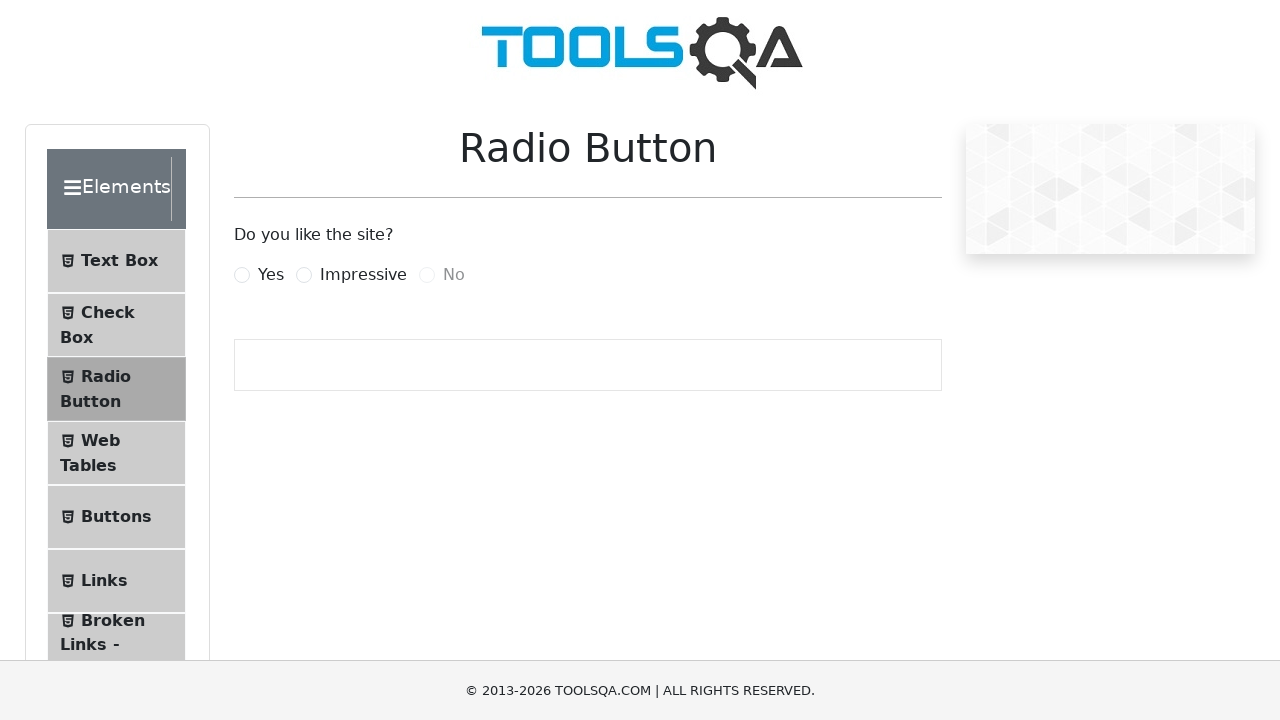

Clicked 'Yes' radio button at (271, 275) on xpath=//label[text()='Yes']
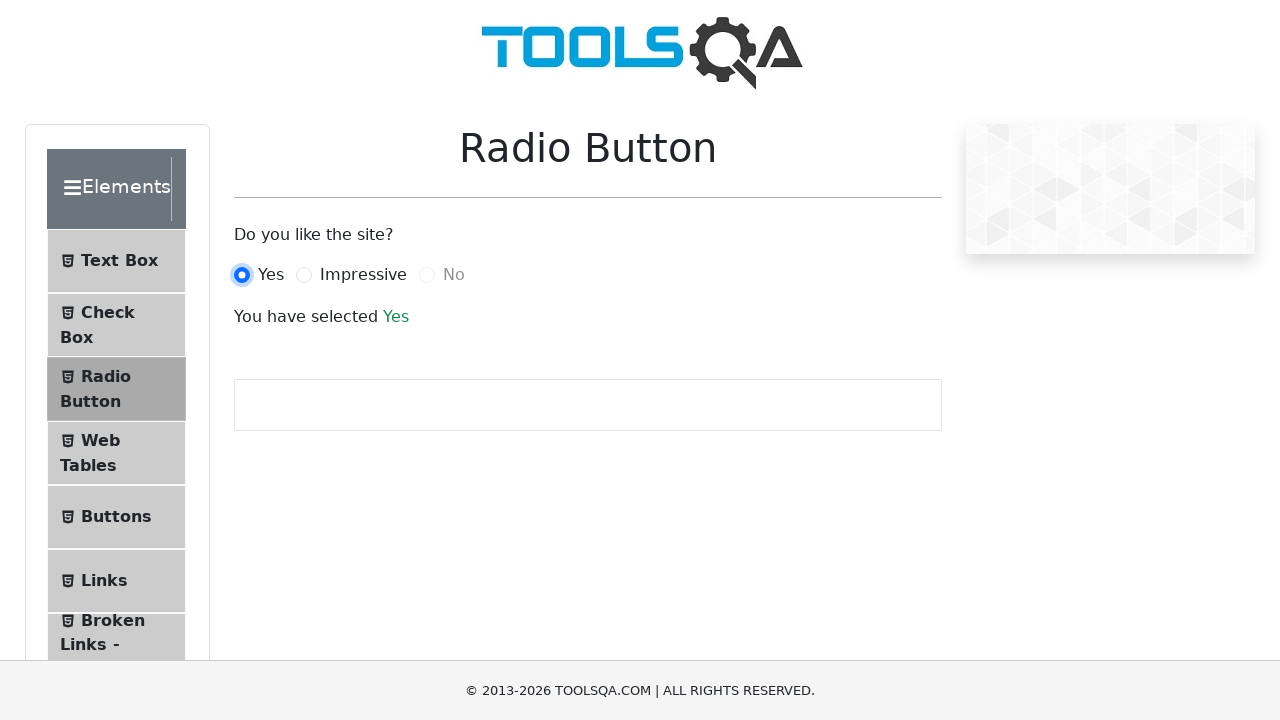

Clicked 'Impressive' radio button at (363, 275) on xpath=//label[text()='Impressive']
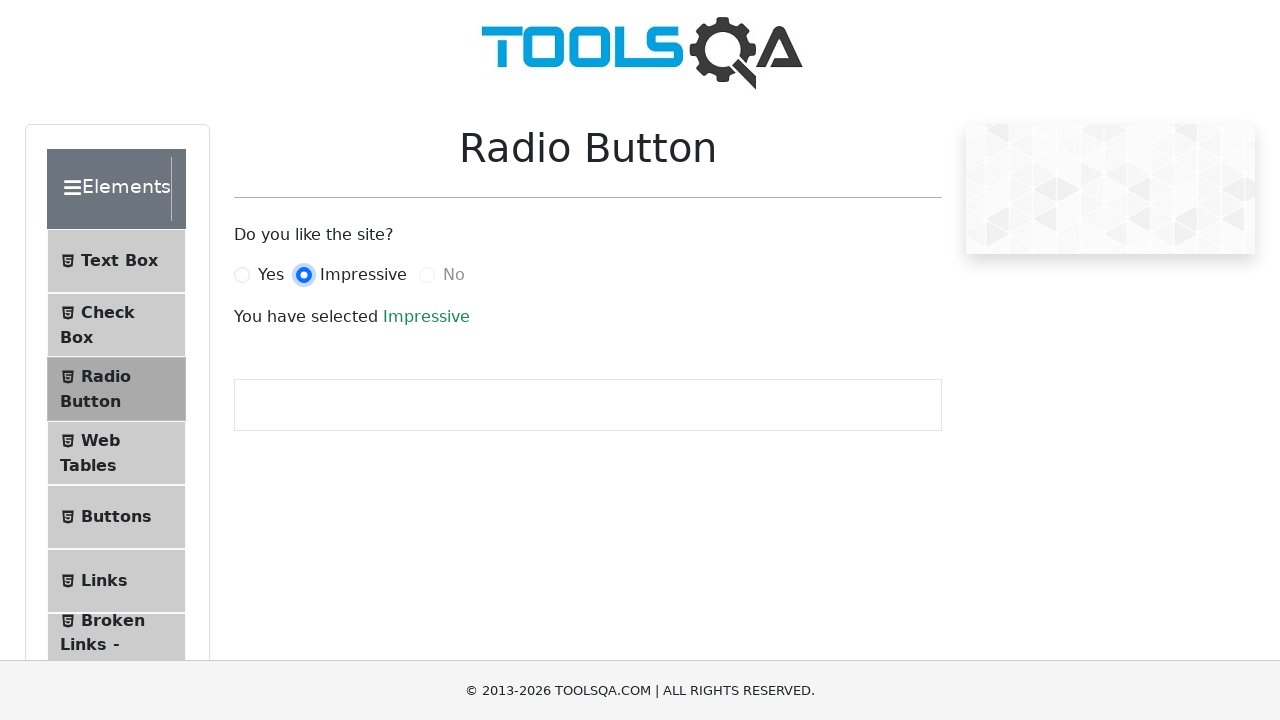

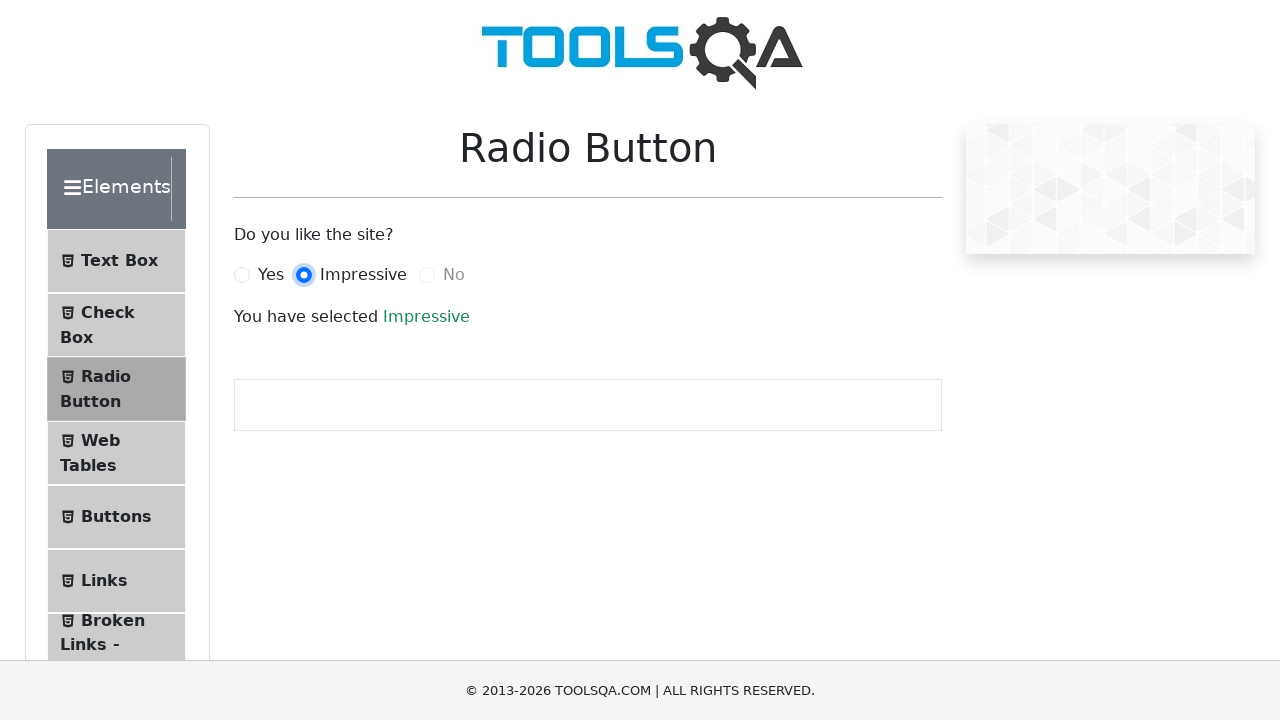